Tests marking individual todo items as complete by clicking their checkboxes.

Starting URL: https://demo.playwright.dev/todomvc

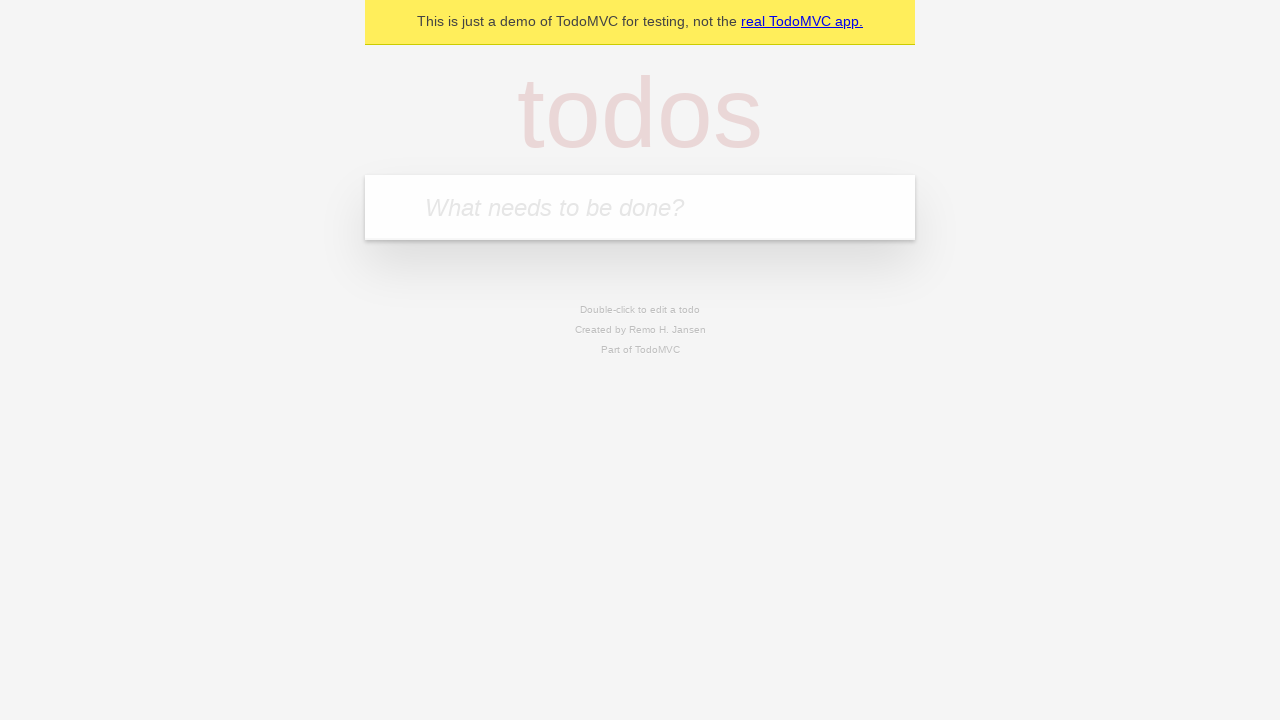

Filled todo input field with 'buy some cheese' on internal:attr=[placeholder="What needs to be done?"i]
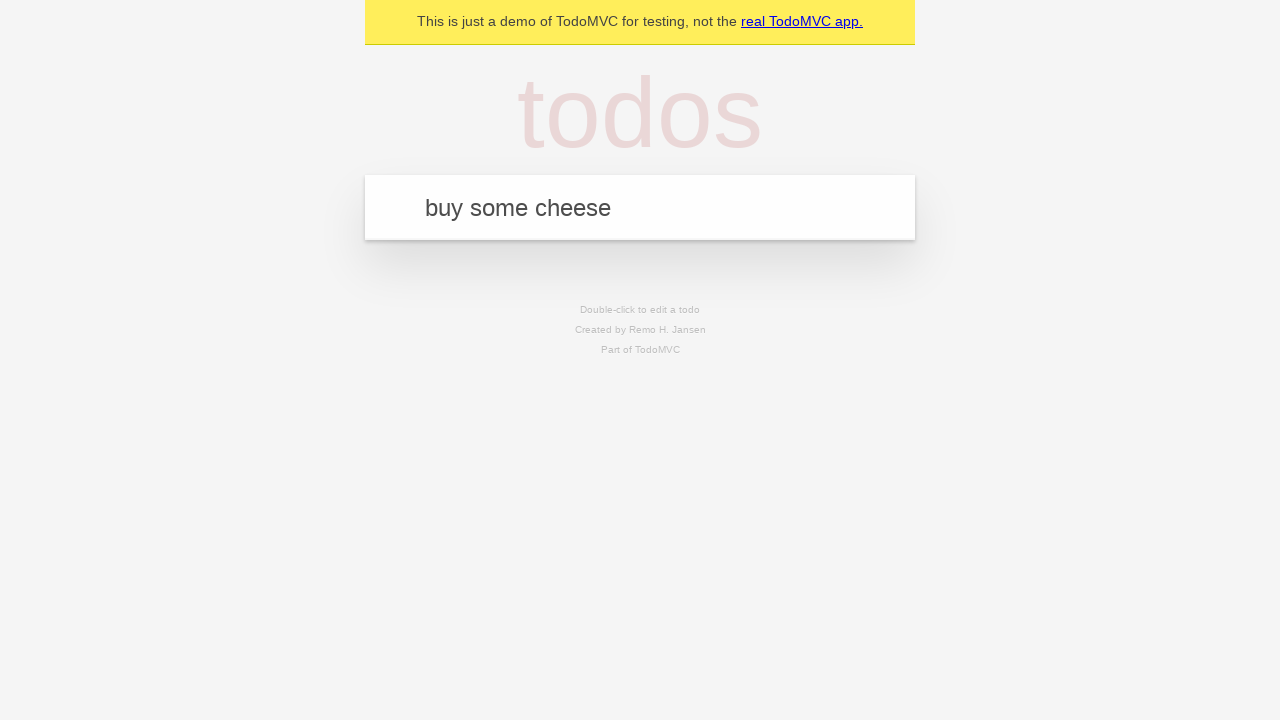

Pressed Enter to create first todo item on internal:attr=[placeholder="What needs to be done?"i]
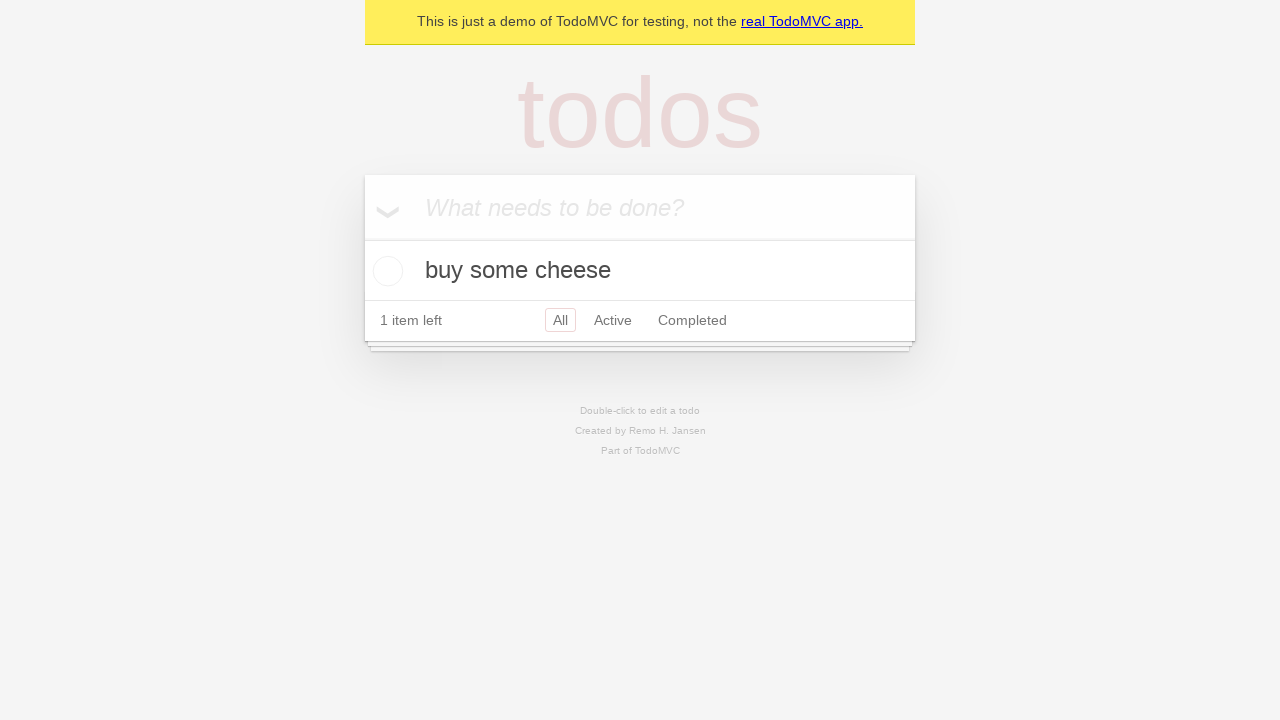

Filled todo input field with 'feed the cat' on internal:attr=[placeholder="What needs to be done?"i]
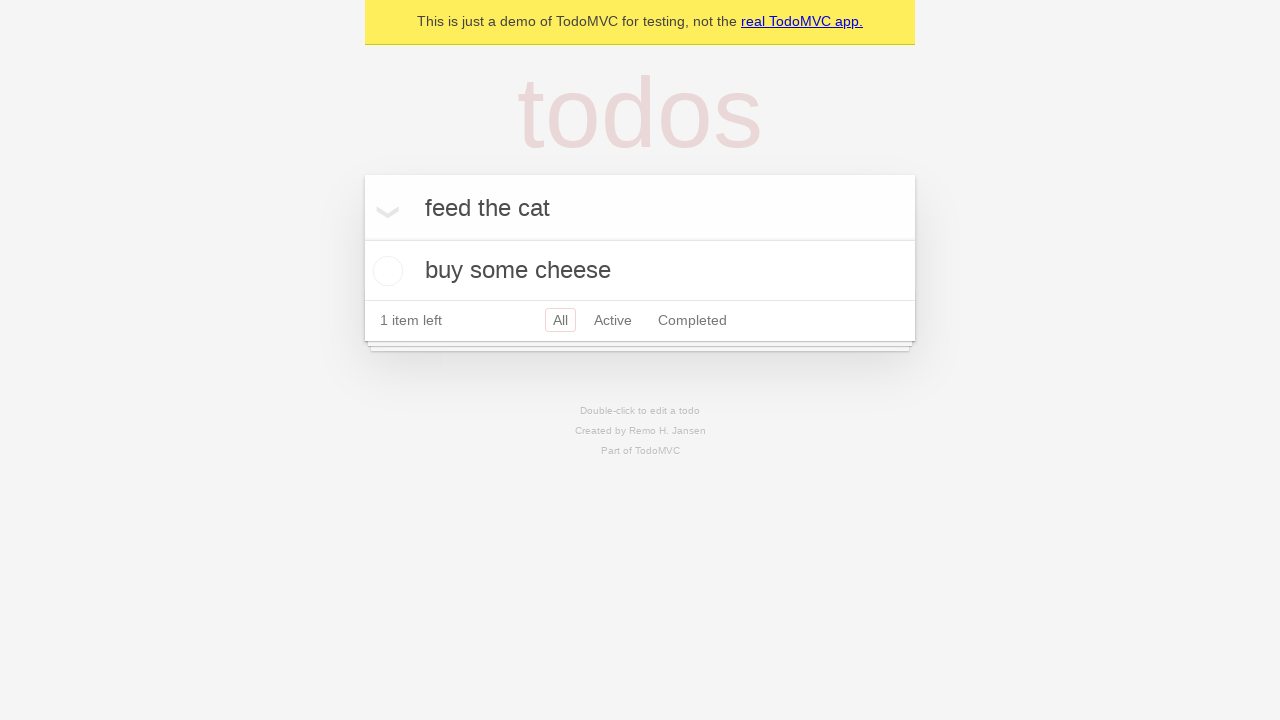

Pressed Enter to create second todo item on internal:attr=[placeholder="What needs to be done?"i]
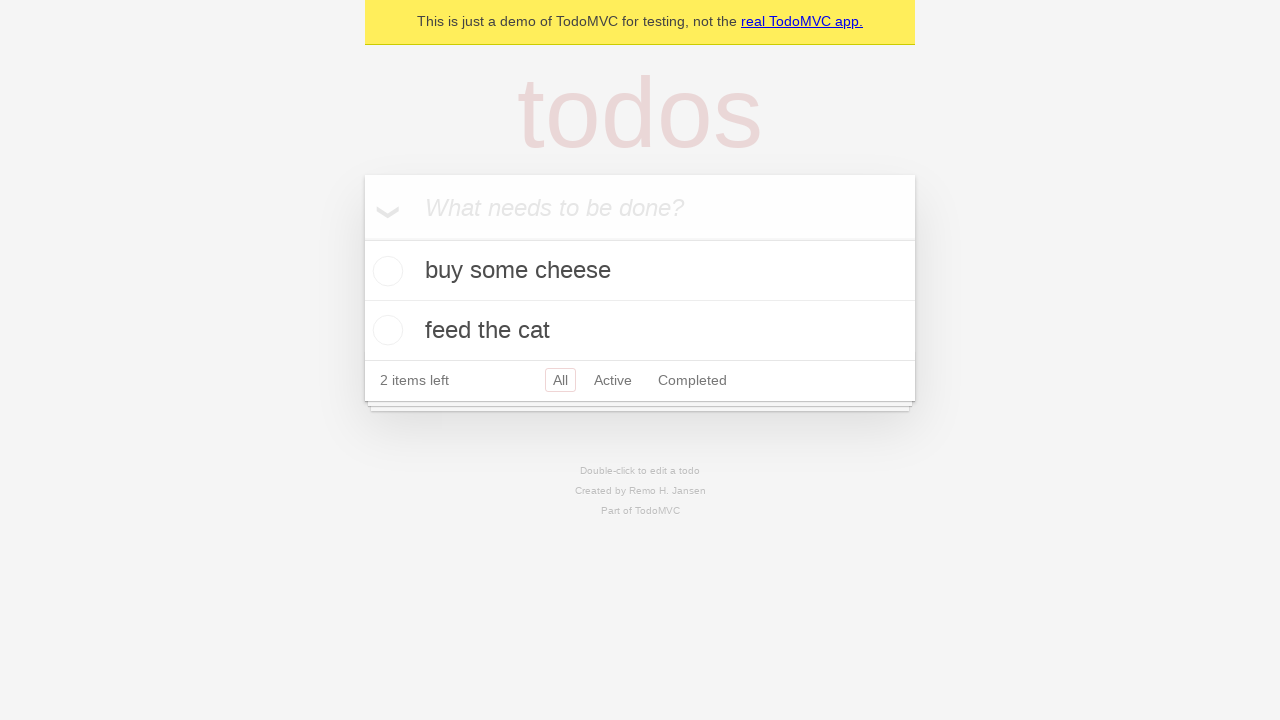

Checked checkbox for first todo item 'buy some cheese' at (385, 271) on internal:testid=[data-testid="todo-item"s] >> nth=0 >> internal:role=checkbox
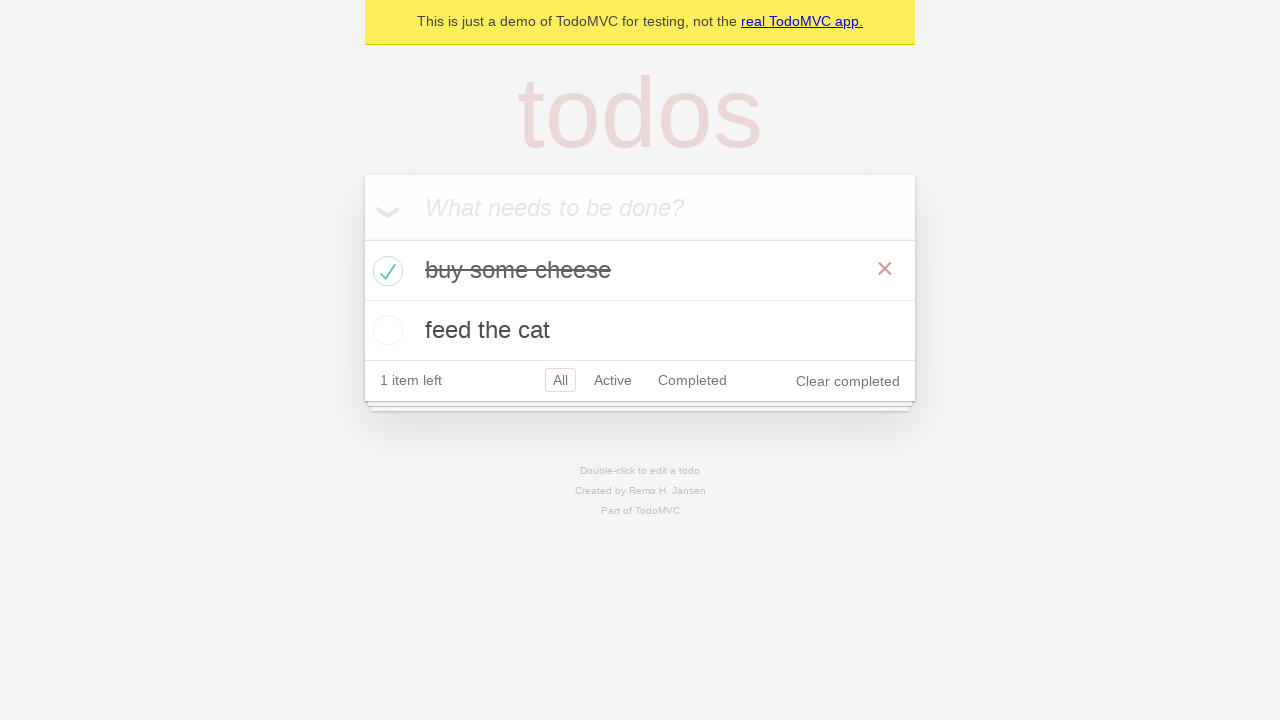

Checked checkbox for second todo item 'feed the cat' at (385, 330) on internal:testid=[data-testid="todo-item"s] >> nth=1 >> internal:role=checkbox
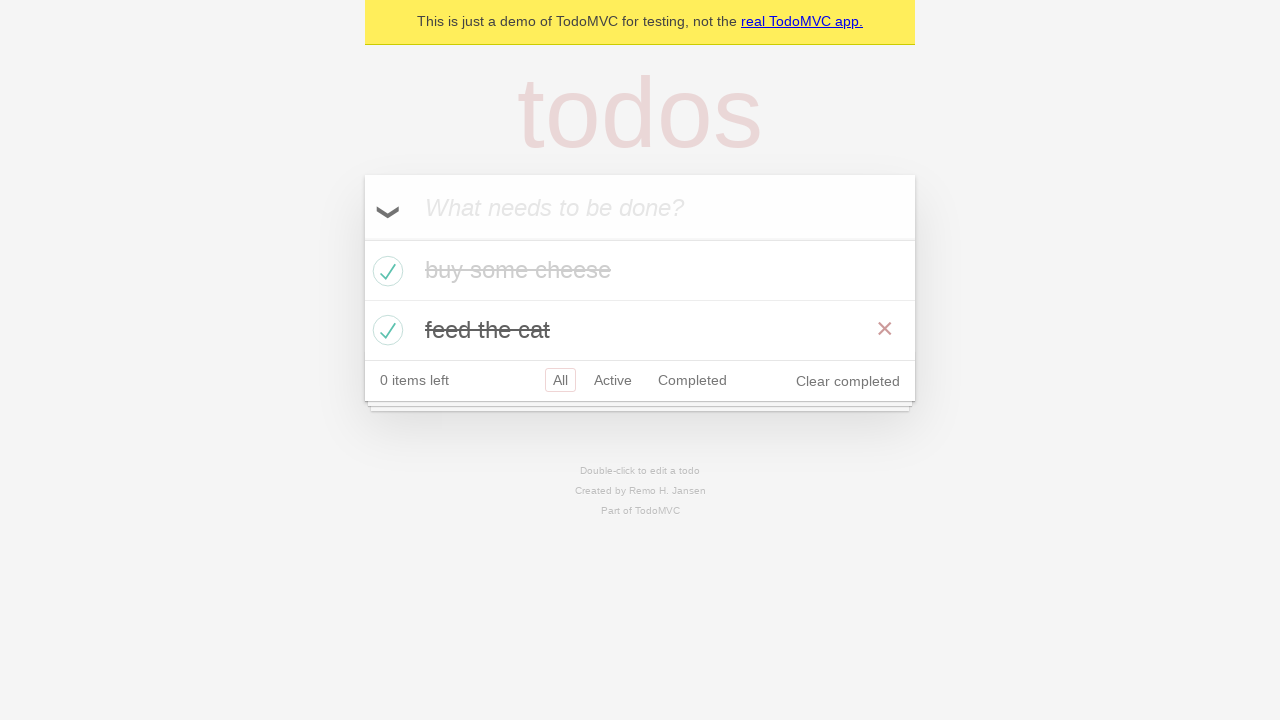

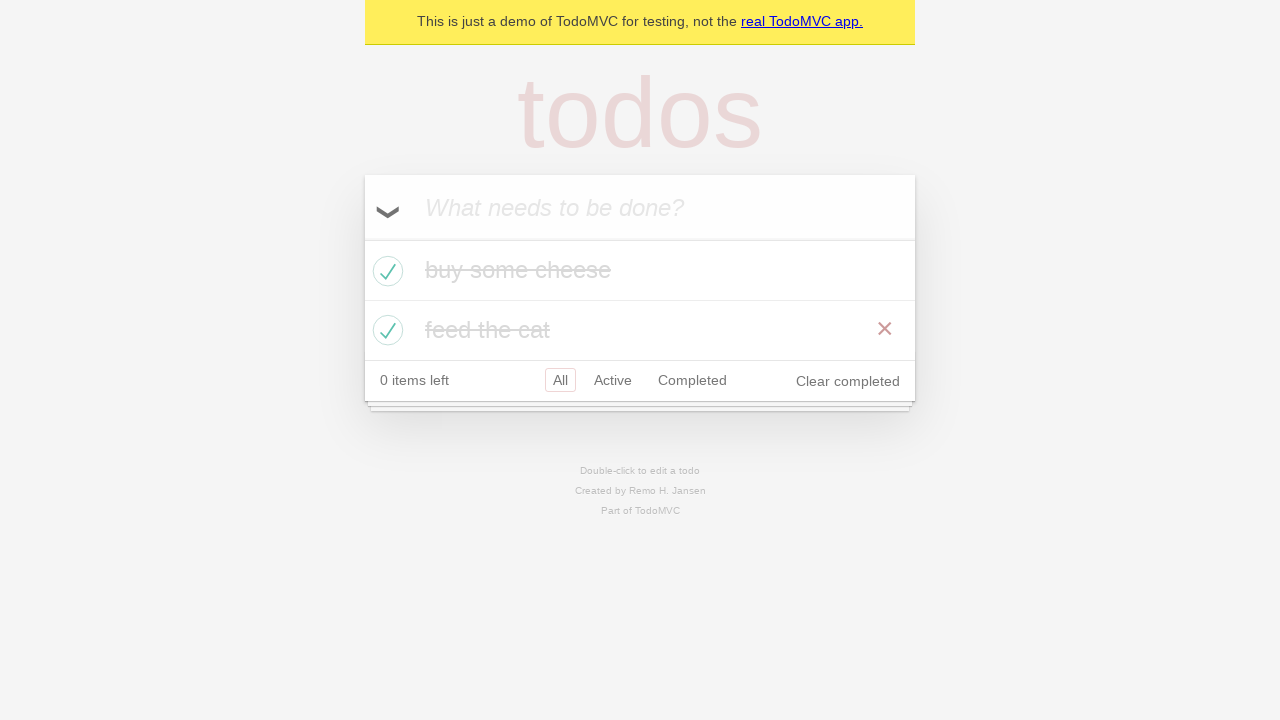